Tests Lorem Ipsum text generation by entering a number of characters, selecting the bytes option, clicking generate, and waiting for the generated text to appear

Starting URL: https://www.lipsum.com/

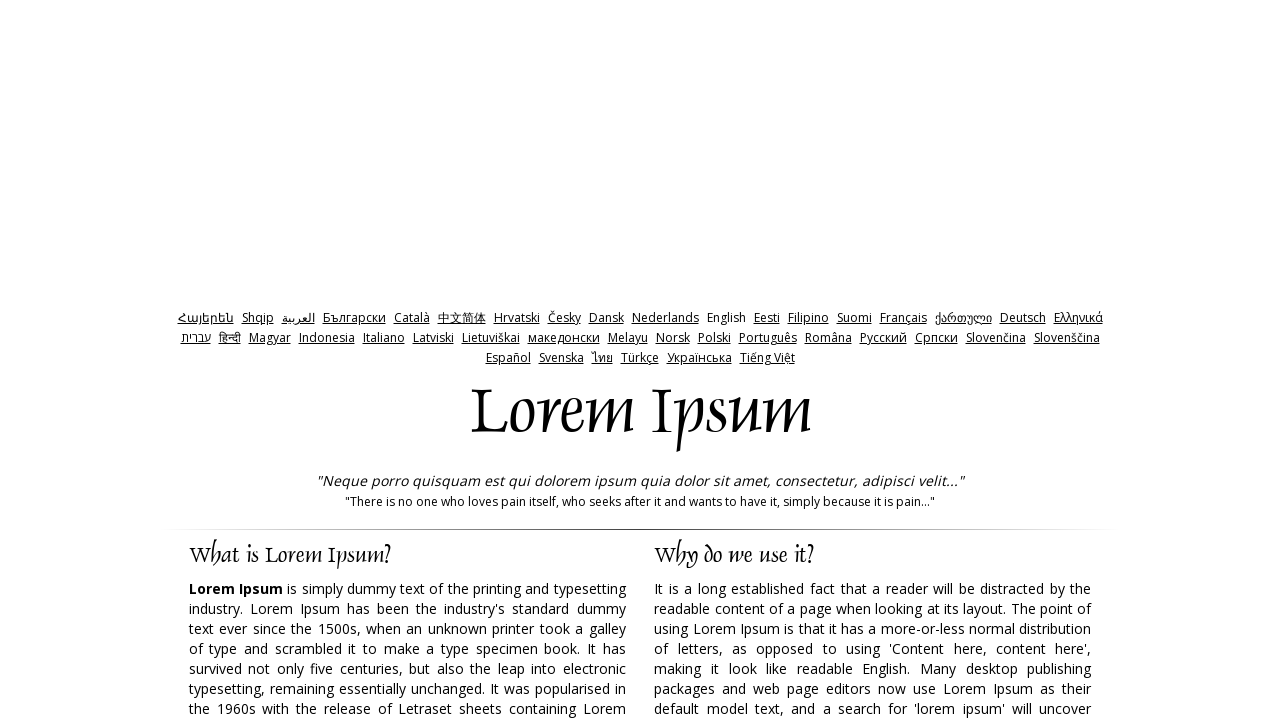

Cleared the characters amount field on //*[@id='amount']
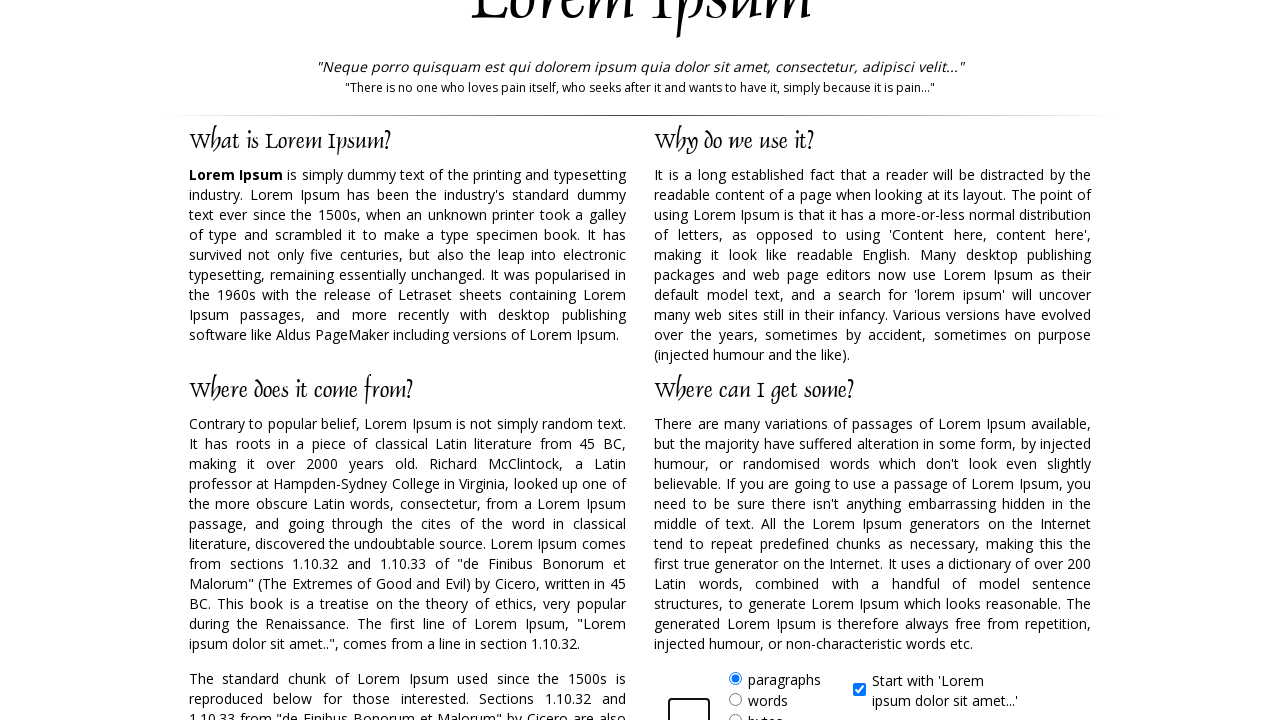

Filled the characters amount field with 500 on //*[@id='amount']
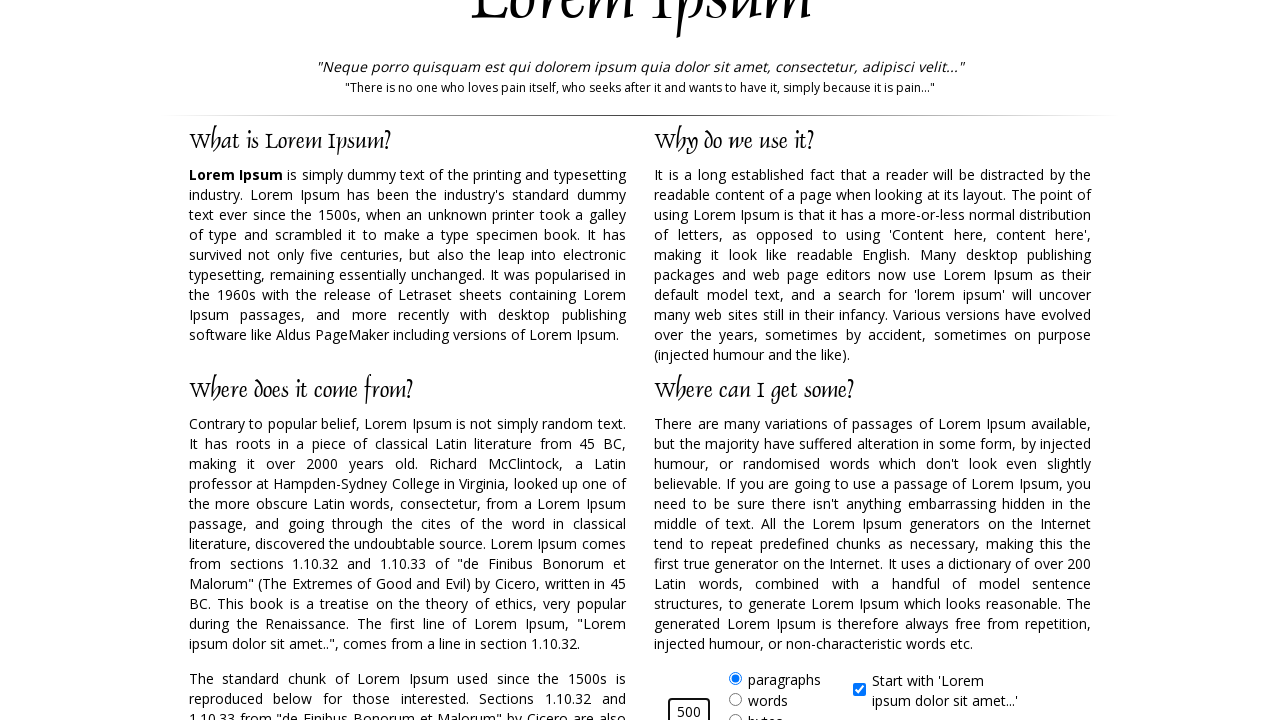

Clicked on the bytes option at (735, 714) on xpath=//*[@id='bytes']
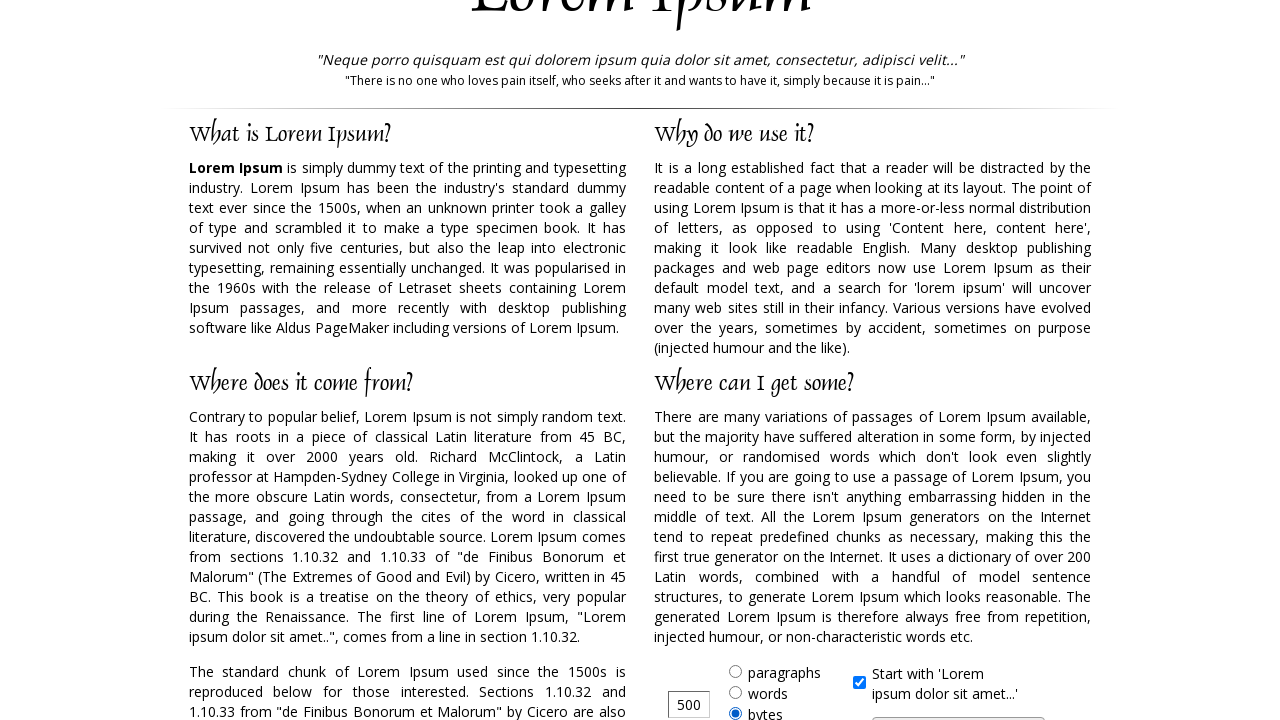

Clicked the generate button at (958, 707) on xpath=//*[@id='generate']
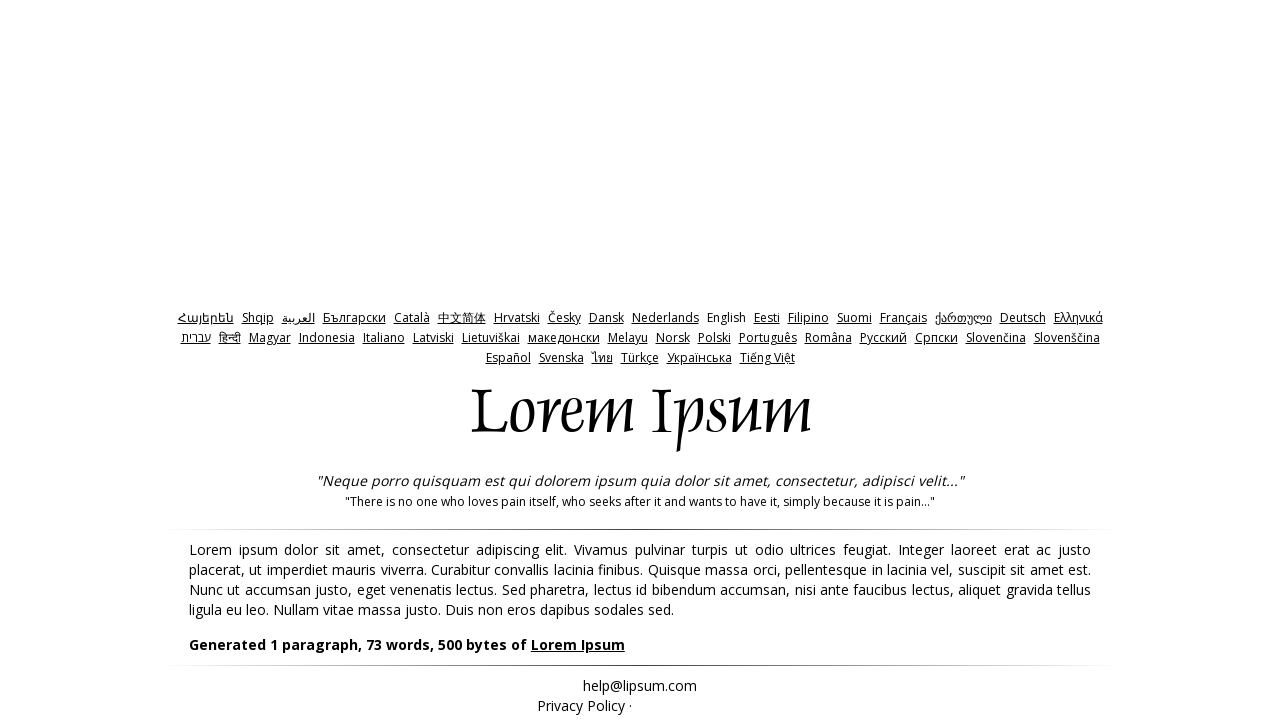

Generated Lorem Ipsum text appeared
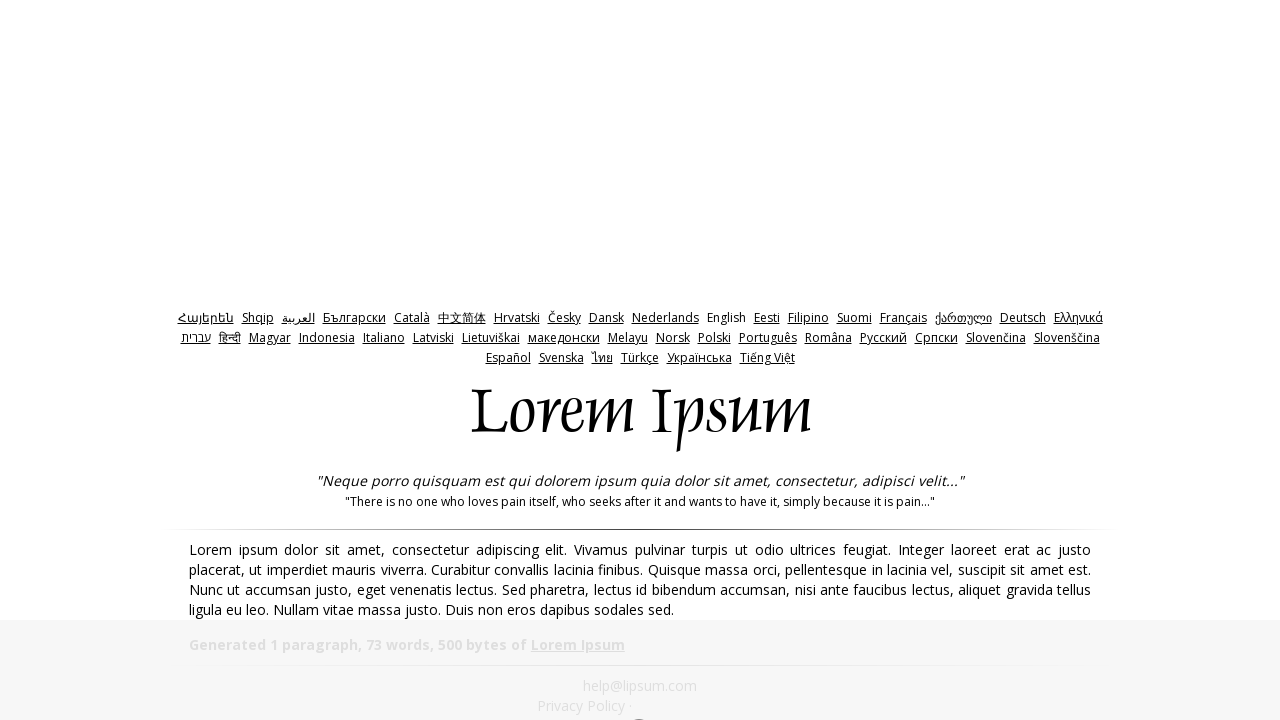

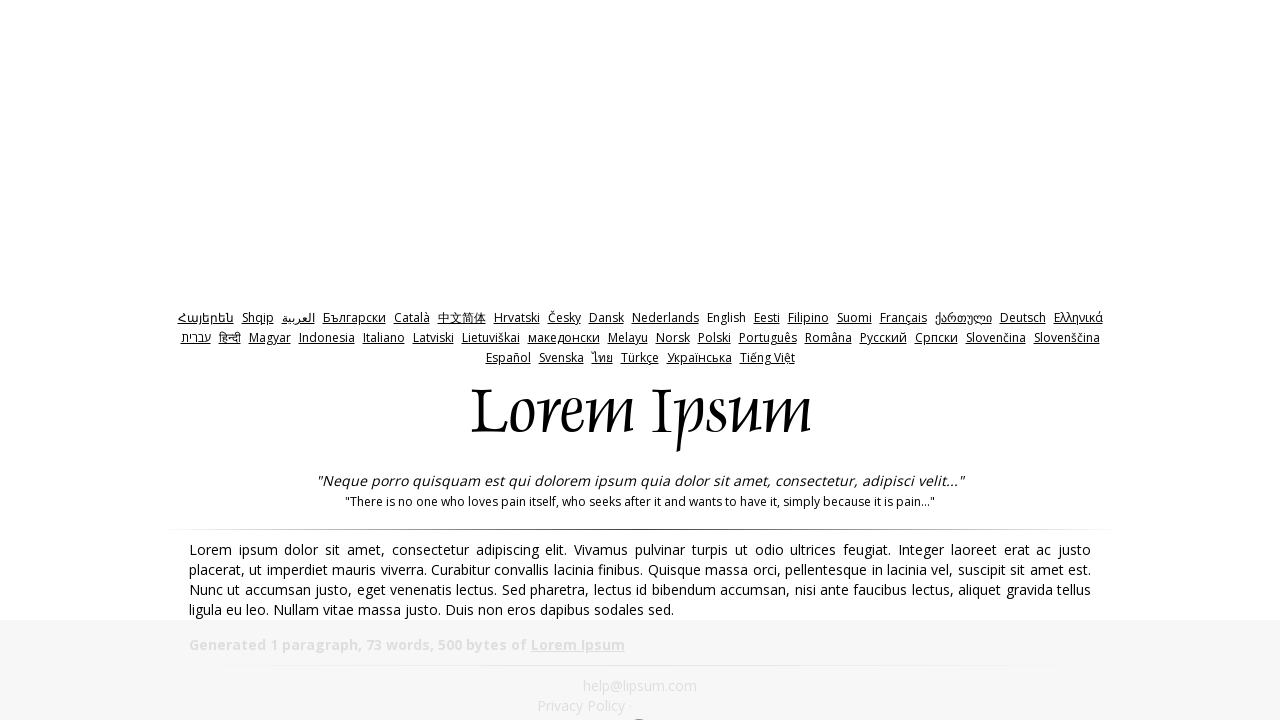